Tests autocomplete dropdown functionality by typing partial text, navigating through suggestions using keyboard arrow keys, and verifying the dropdown behavior

Starting URL: https://rahulshettyacademy.com/AutomationPractice/

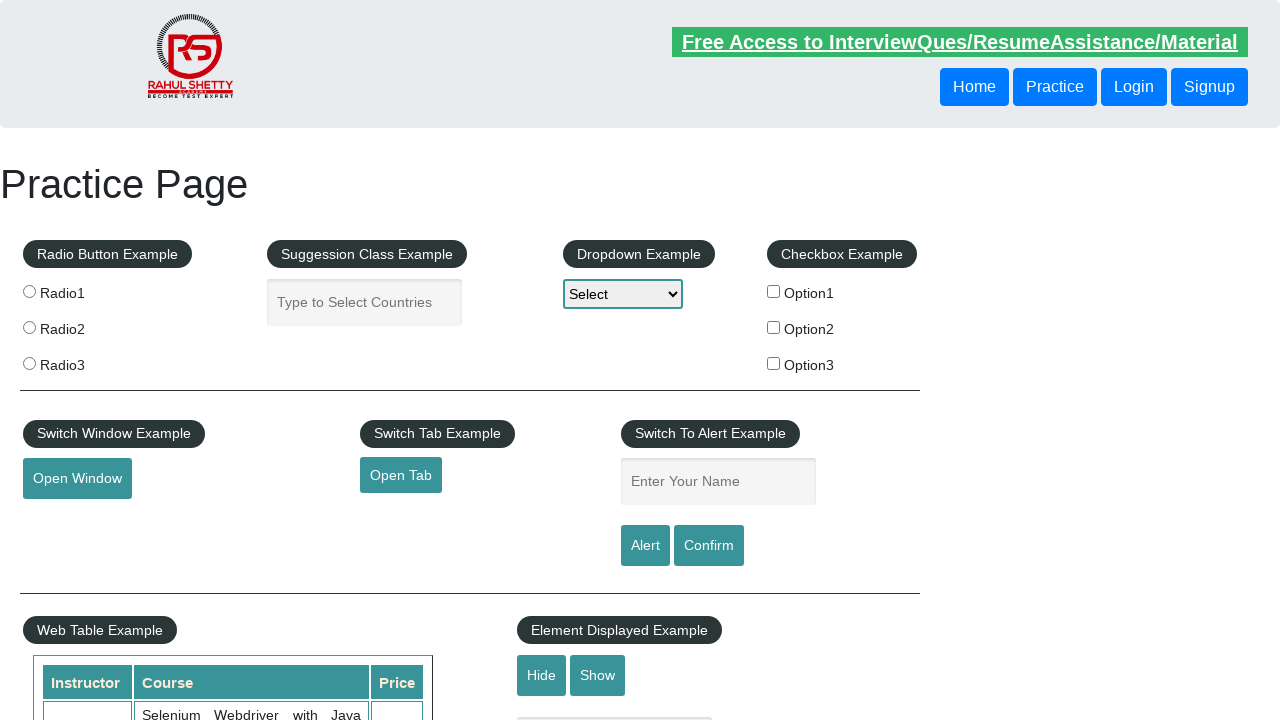

Filled autocomplete input field with 'uni' to trigger suggestions on .inputs.ui-autocomplete-input
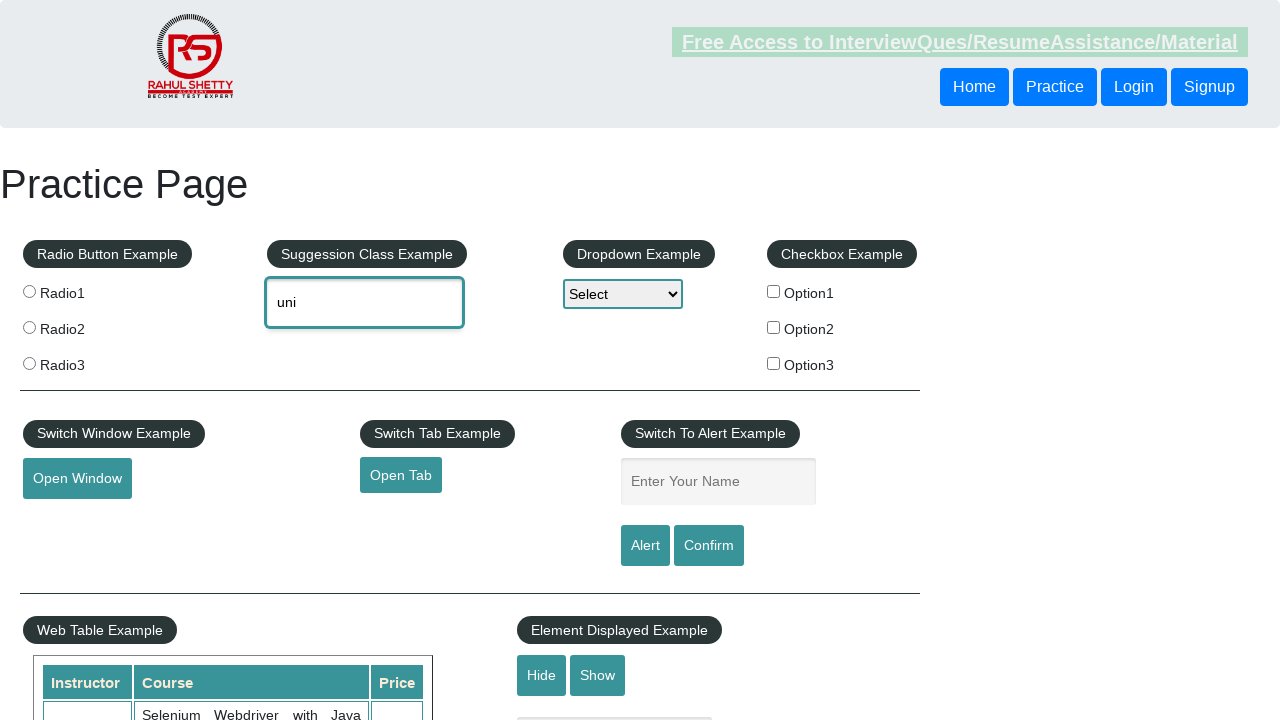

Waited 2 seconds for autocomplete dropdown suggestions to appear
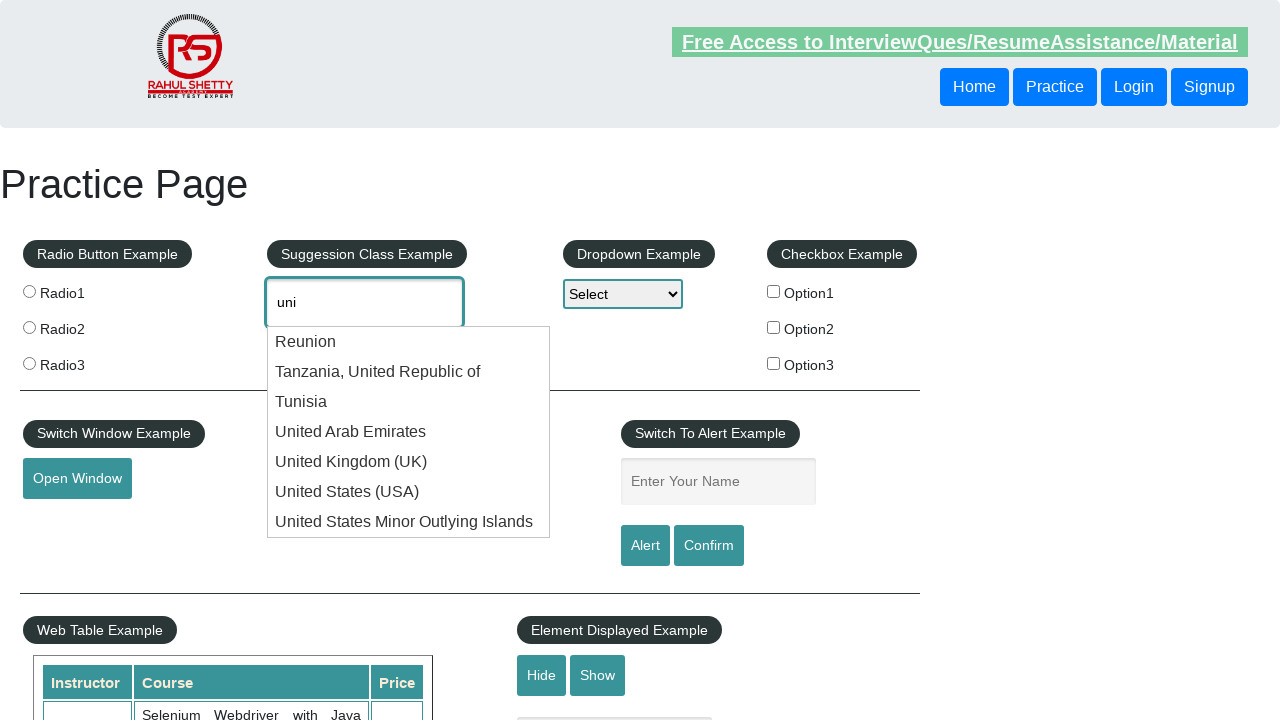

Pressed ArrowDown key to navigate to first suggestion on .inputs.ui-autocomplete-input
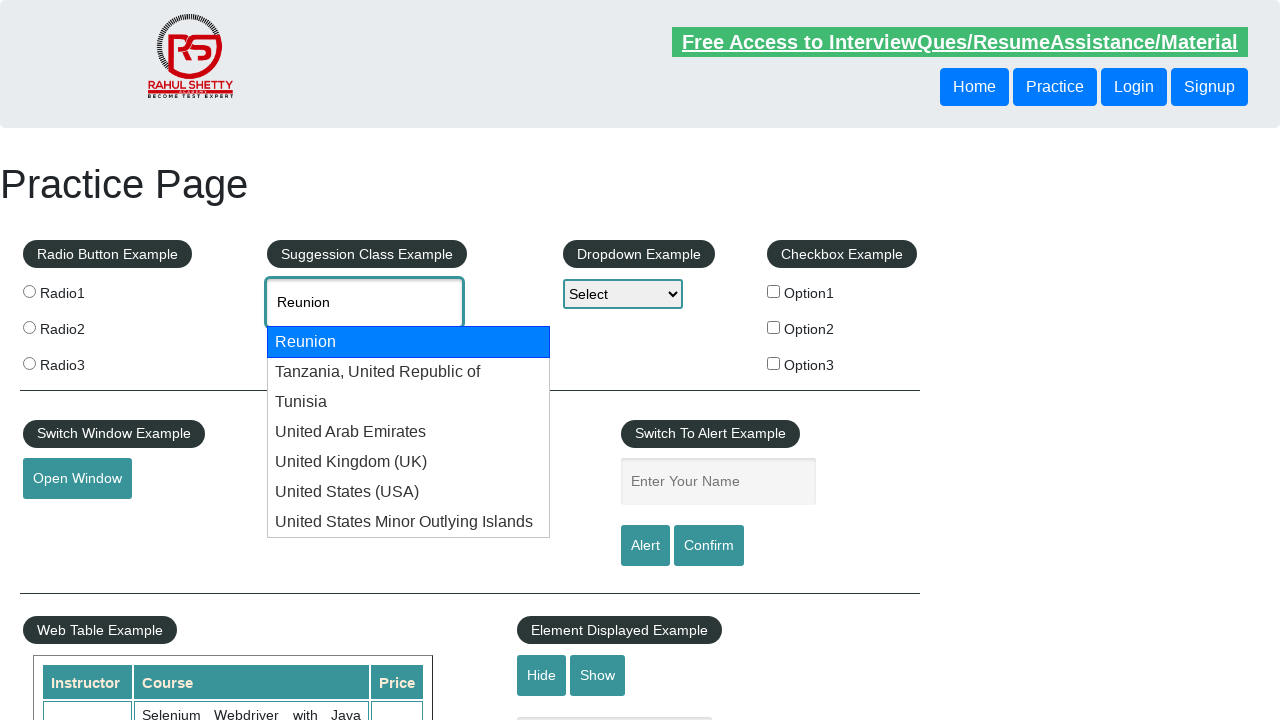

Pressed ArrowDown key to navigate to second suggestion on .inputs.ui-autocomplete-input
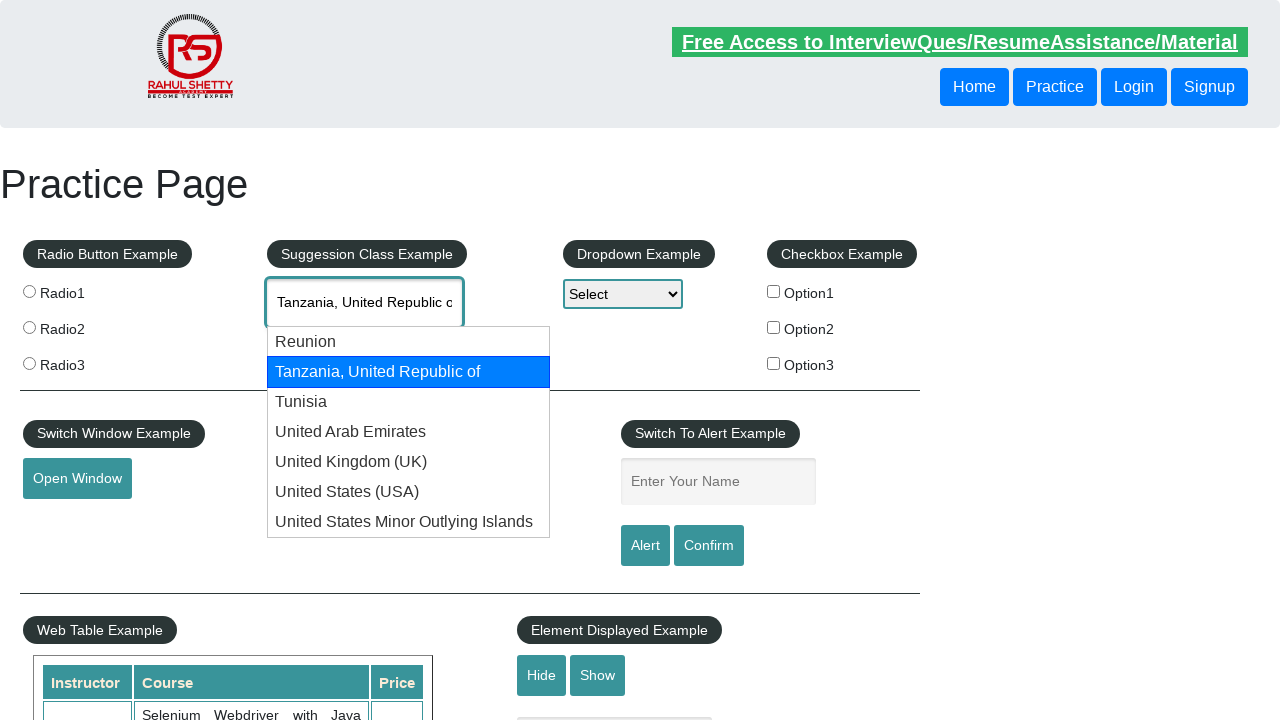

Pressed ArrowDown key to navigate to third suggestion on .inputs.ui-autocomplete-input
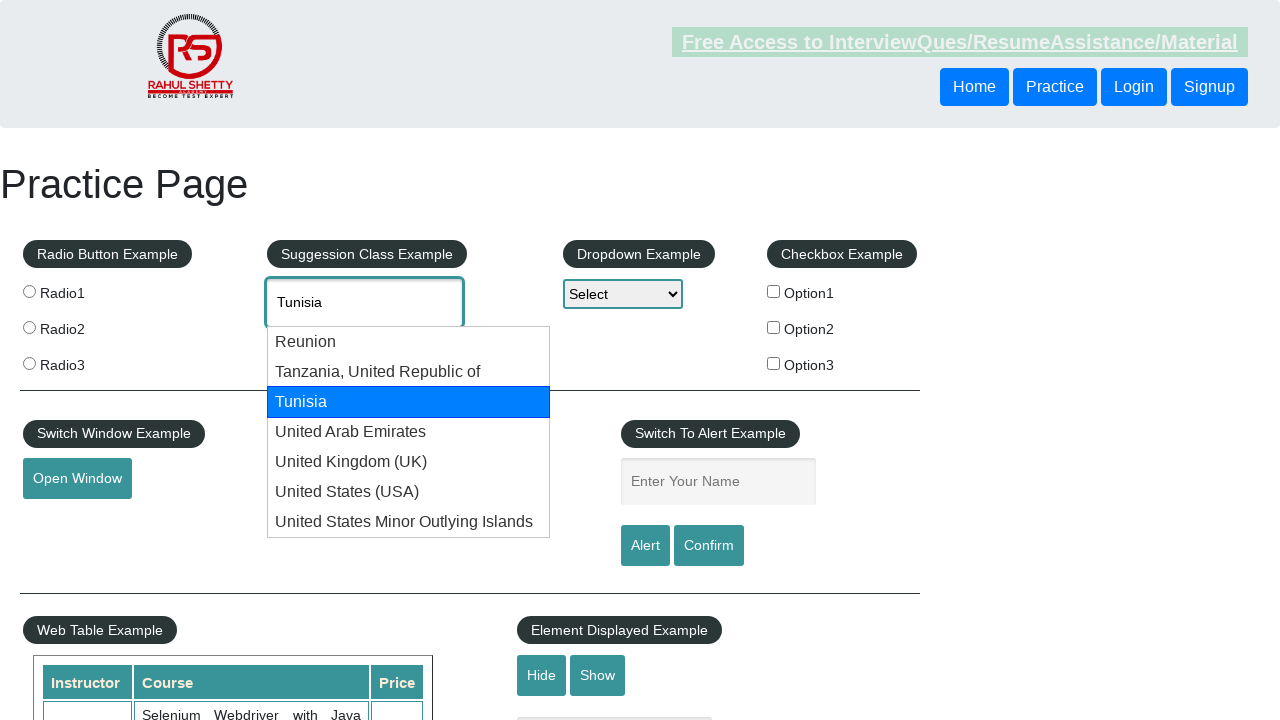

Pressed ArrowDown key to navigate to fourth suggestion on .inputs.ui-autocomplete-input
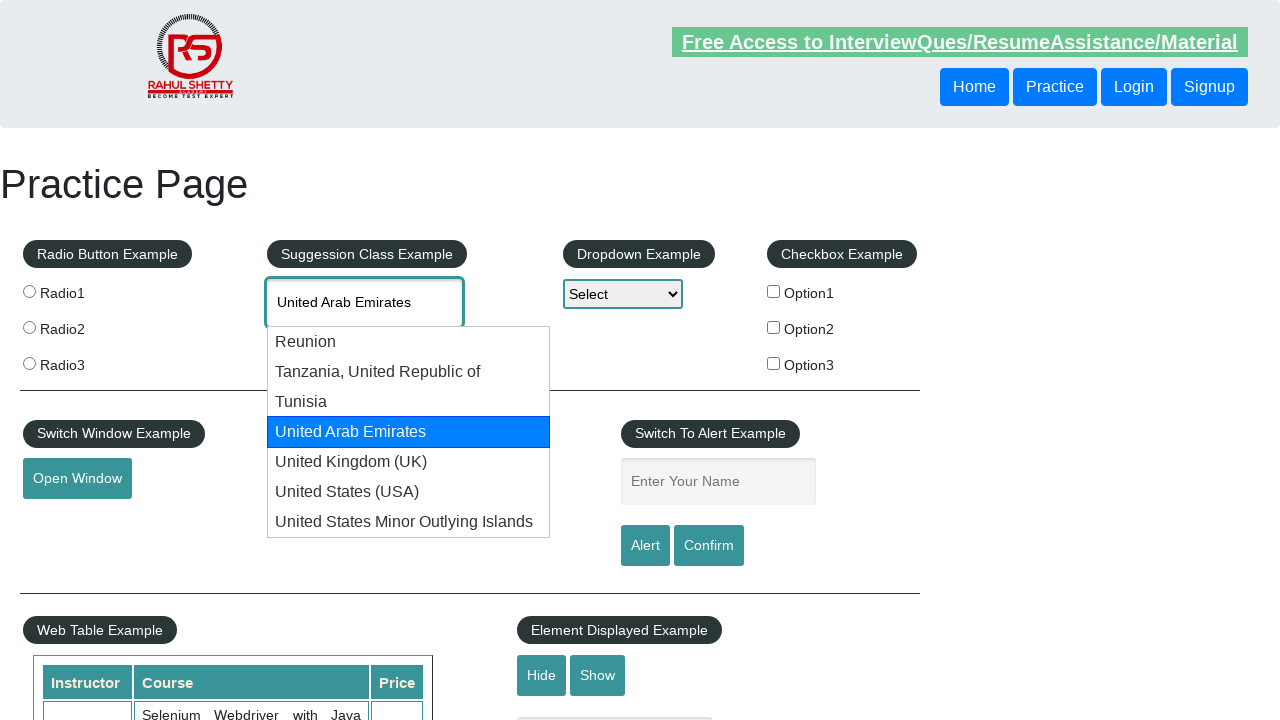

Pressed ArrowDown key to navigate to fifth suggestion on .inputs.ui-autocomplete-input
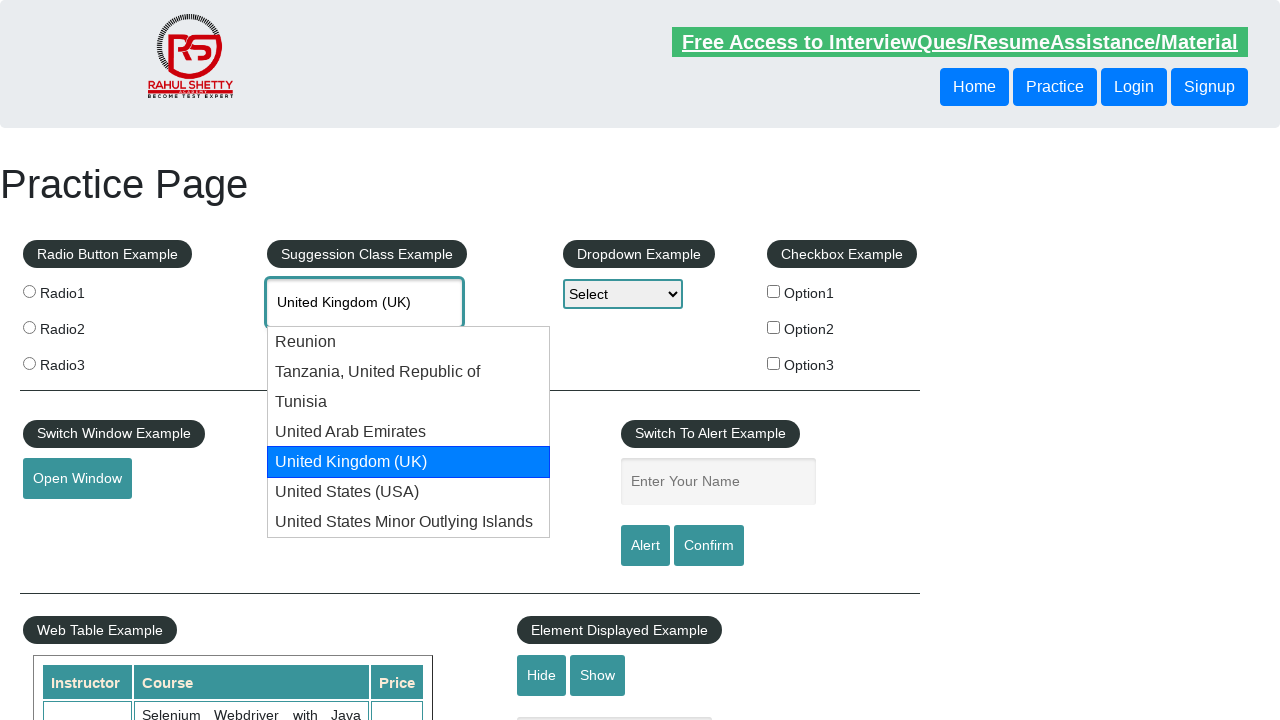

Pressed ArrowDown key to navigate to sixth suggestion on .inputs.ui-autocomplete-input
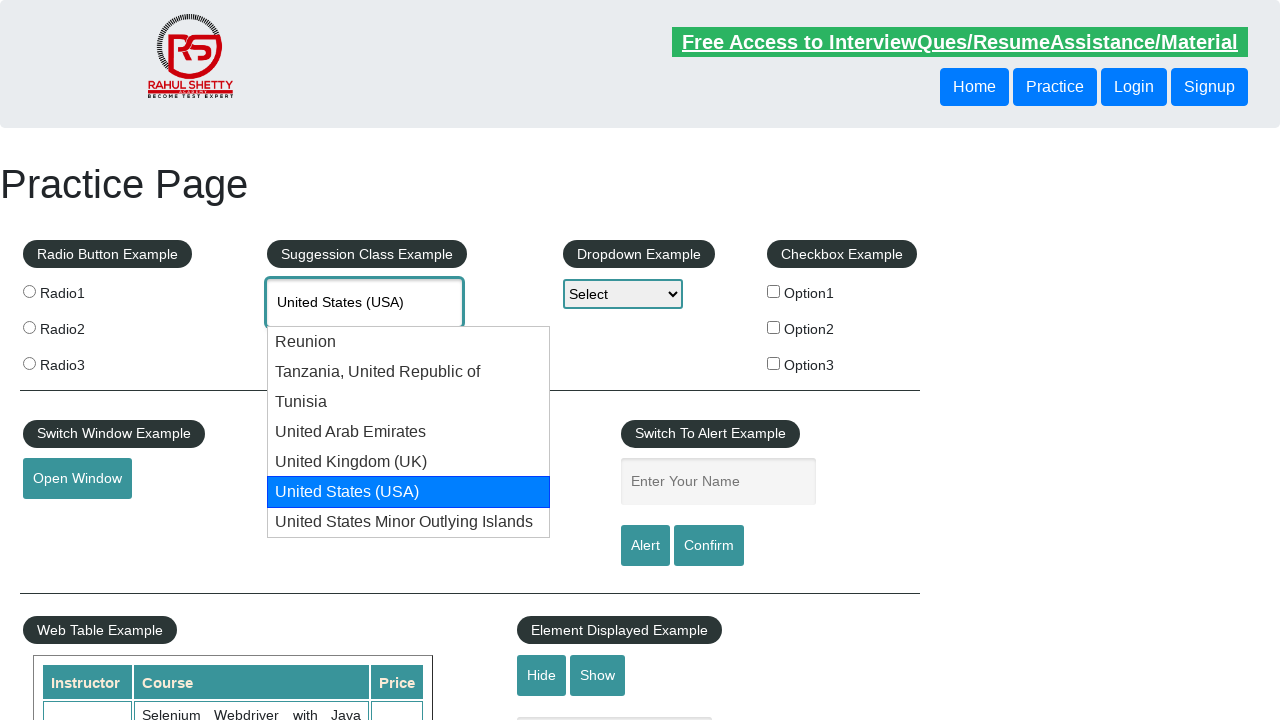

Retrieved autocomplete input field value: 'None'
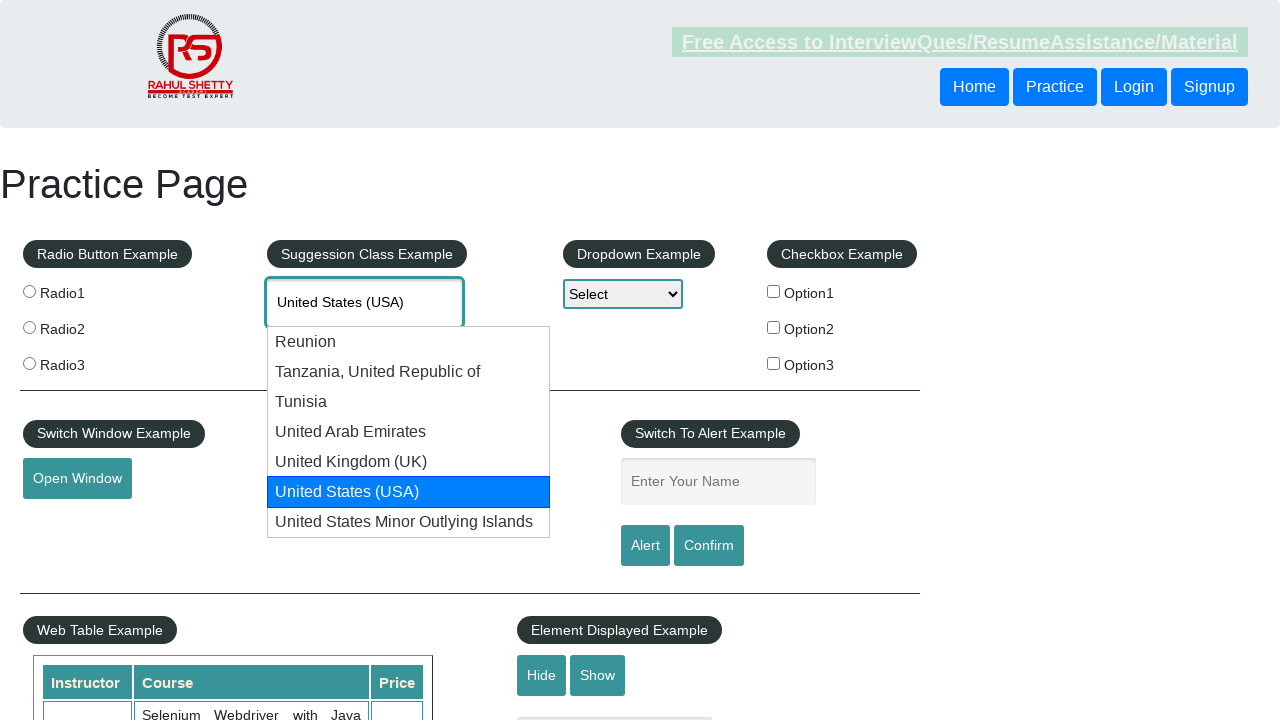

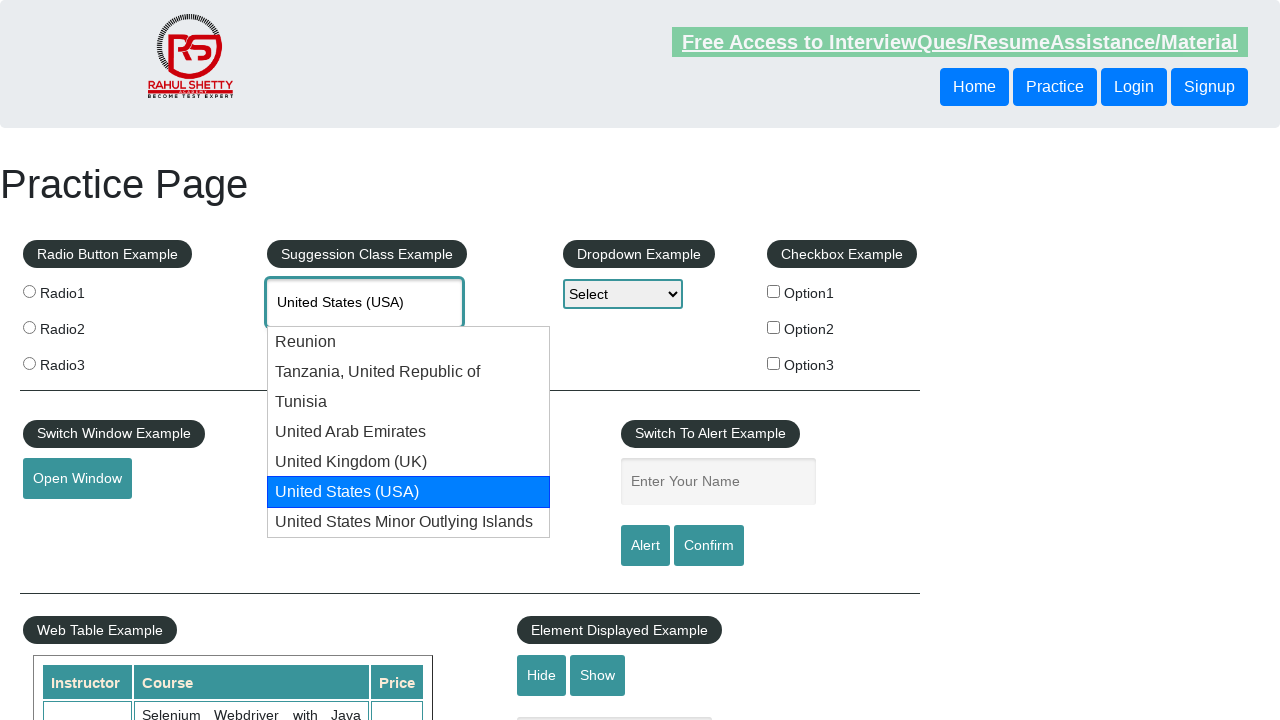